Tests JavaScript alert handling by clicking a button that triggers an alert, accepting the alert, and verifying the result message displays correctly.

Starting URL: https://the-internet.herokuapp.com/javascript_alerts

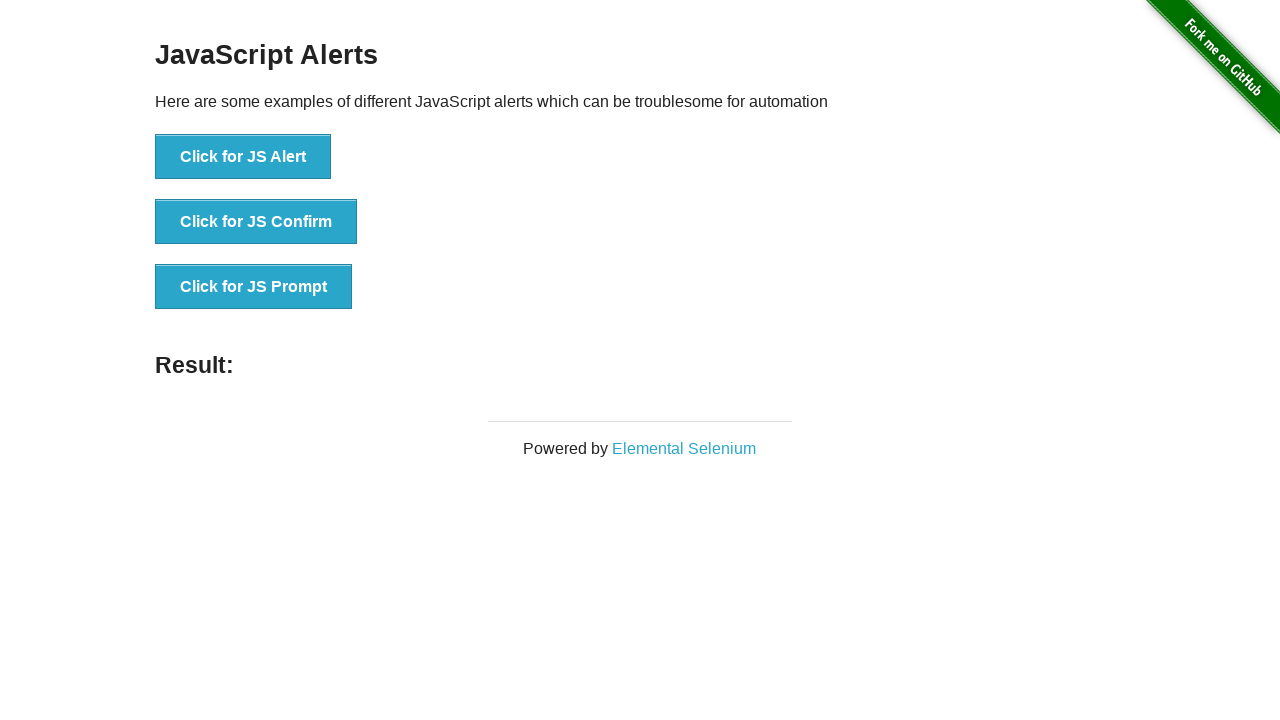

Clicked button to trigger JavaScript alert at (243, 157) on xpath=//button[@onclick='jsAlert()']
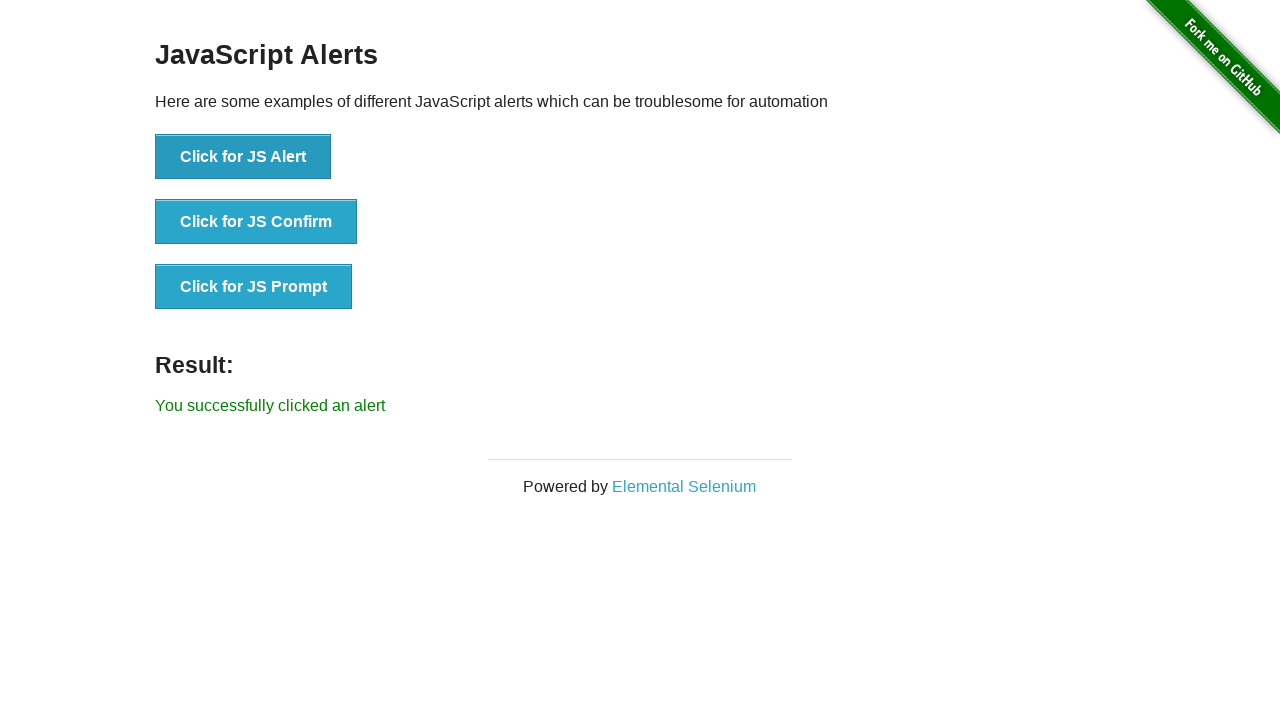

Set up dialog handler to accept alerts
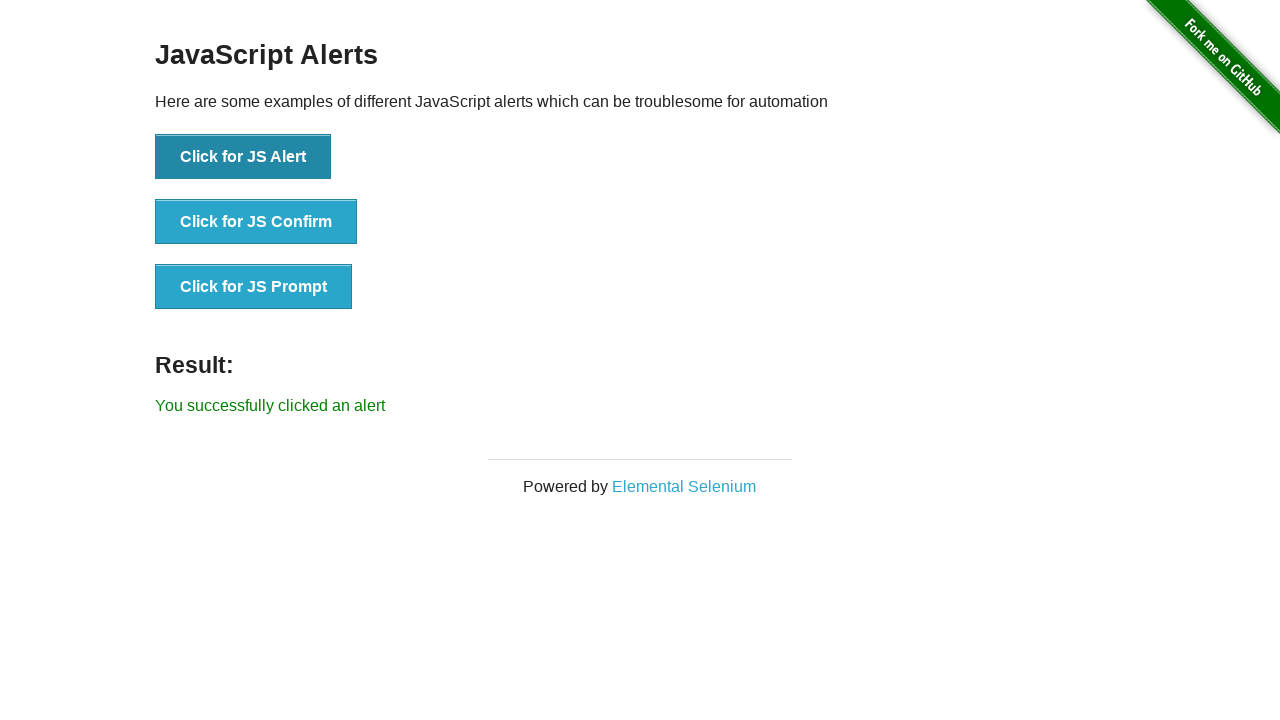

Configured dialog handler function
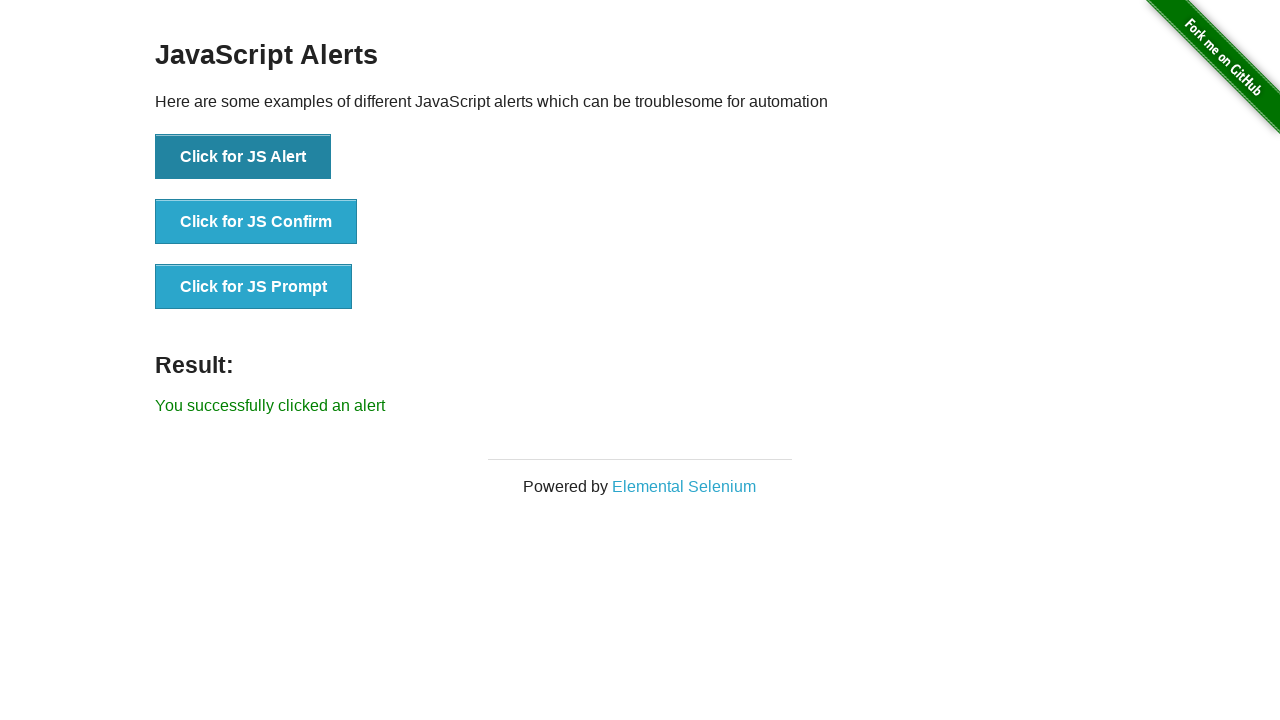

Clicked button to trigger JavaScript alert with handler ready at (243, 157) on xpath=//button[@onclick='jsAlert()']
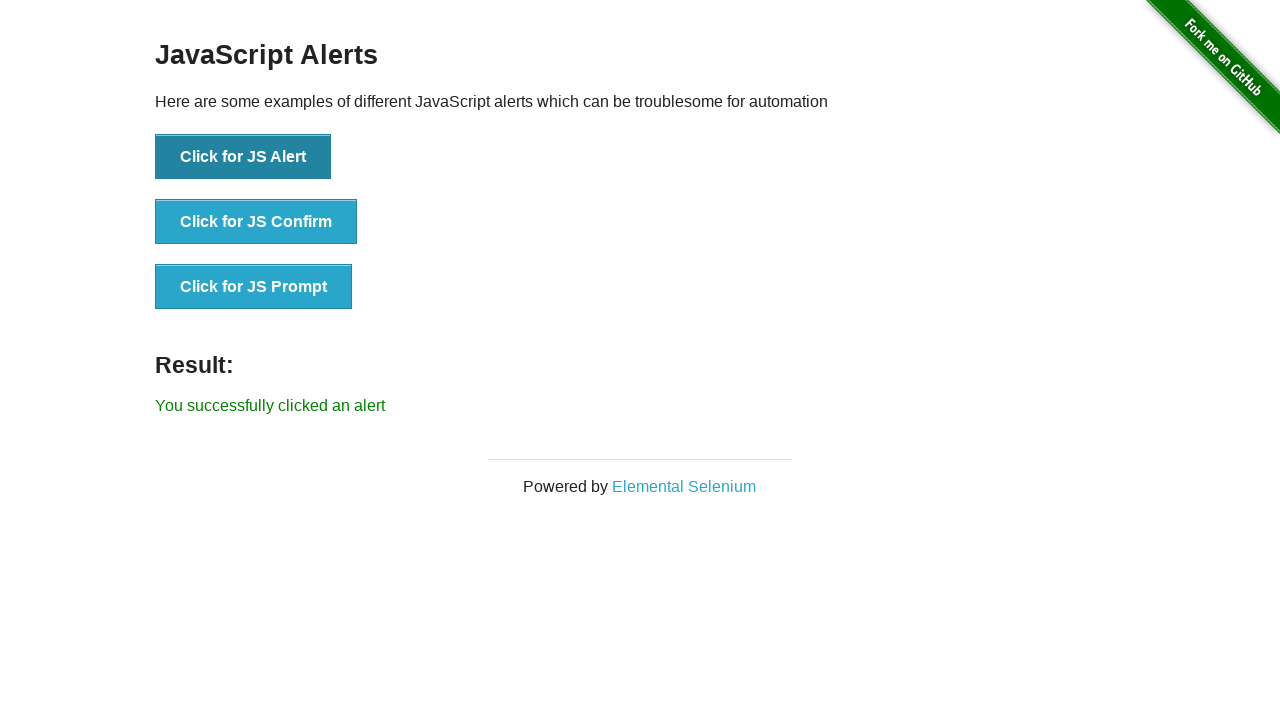

Result message element loaded
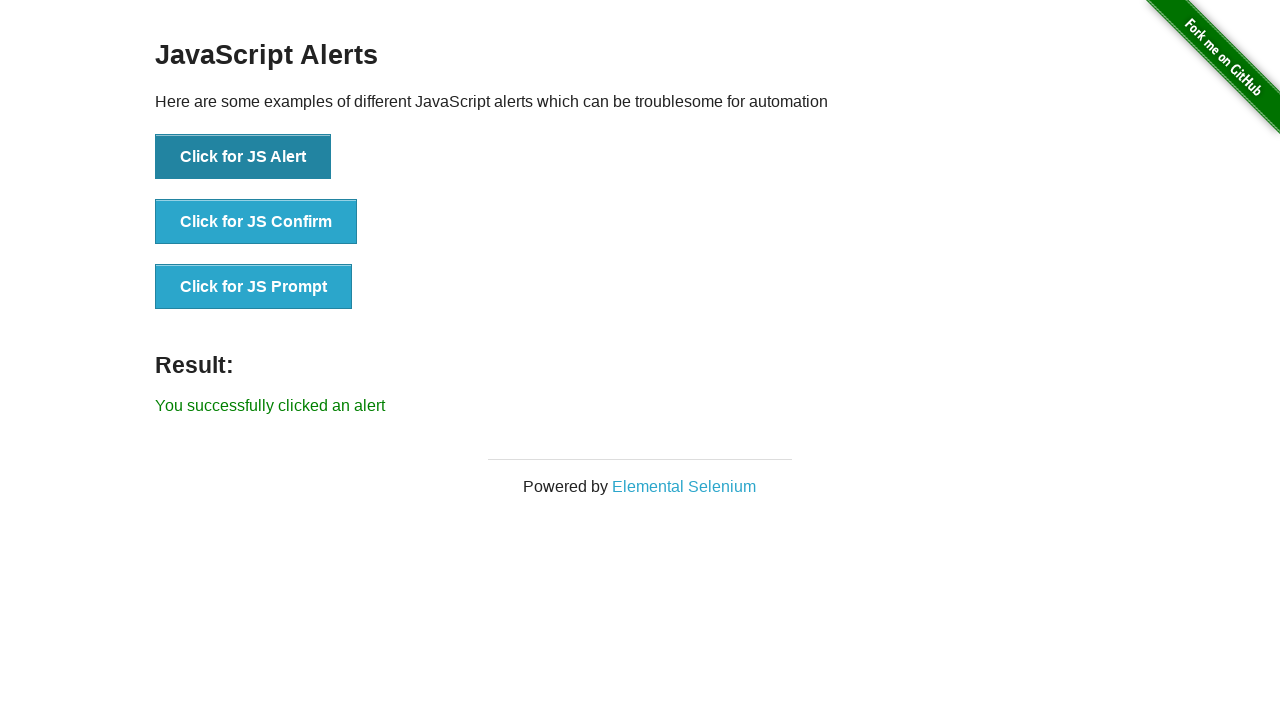

Retrieved result text: 'You successfully clicked an alert'
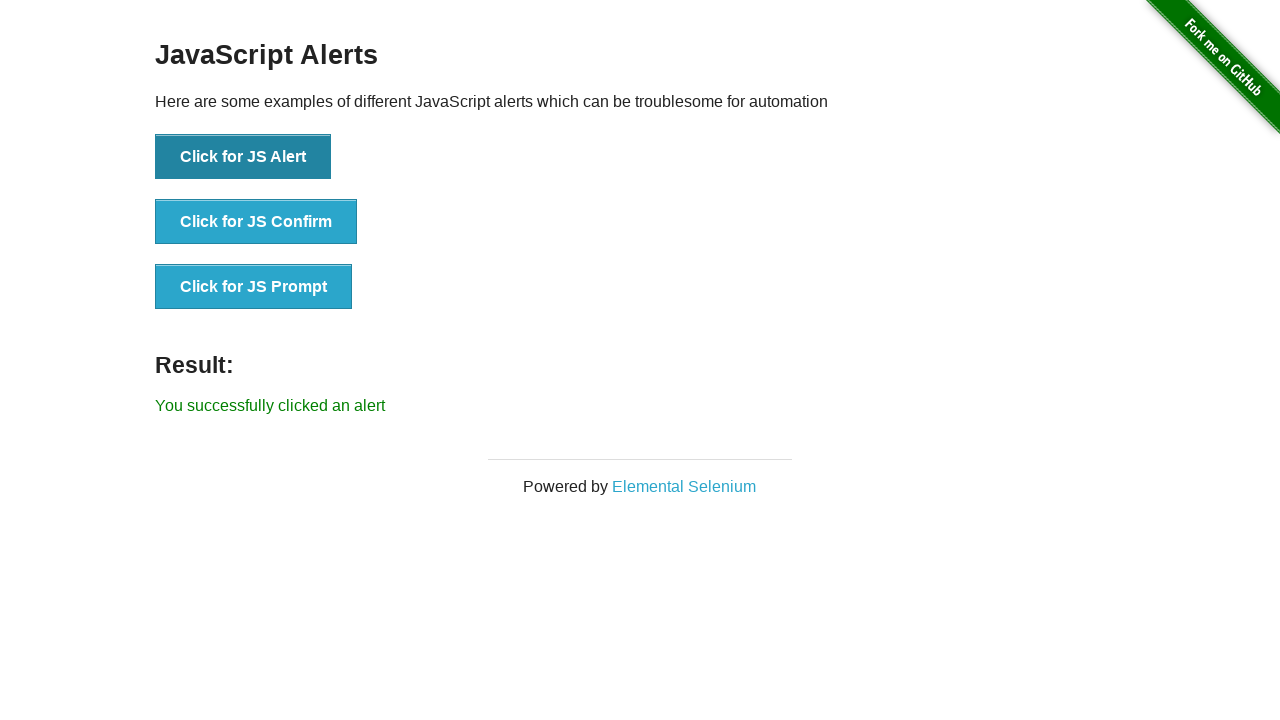

Verified result message displays correctly
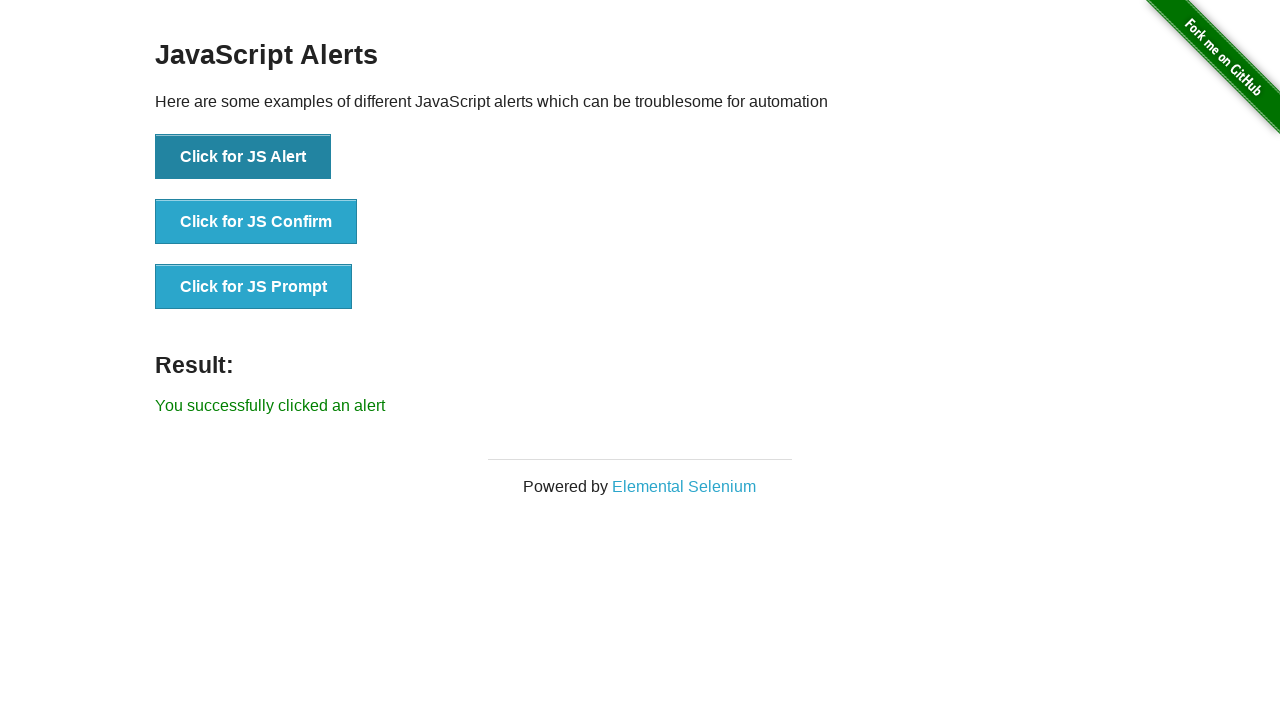

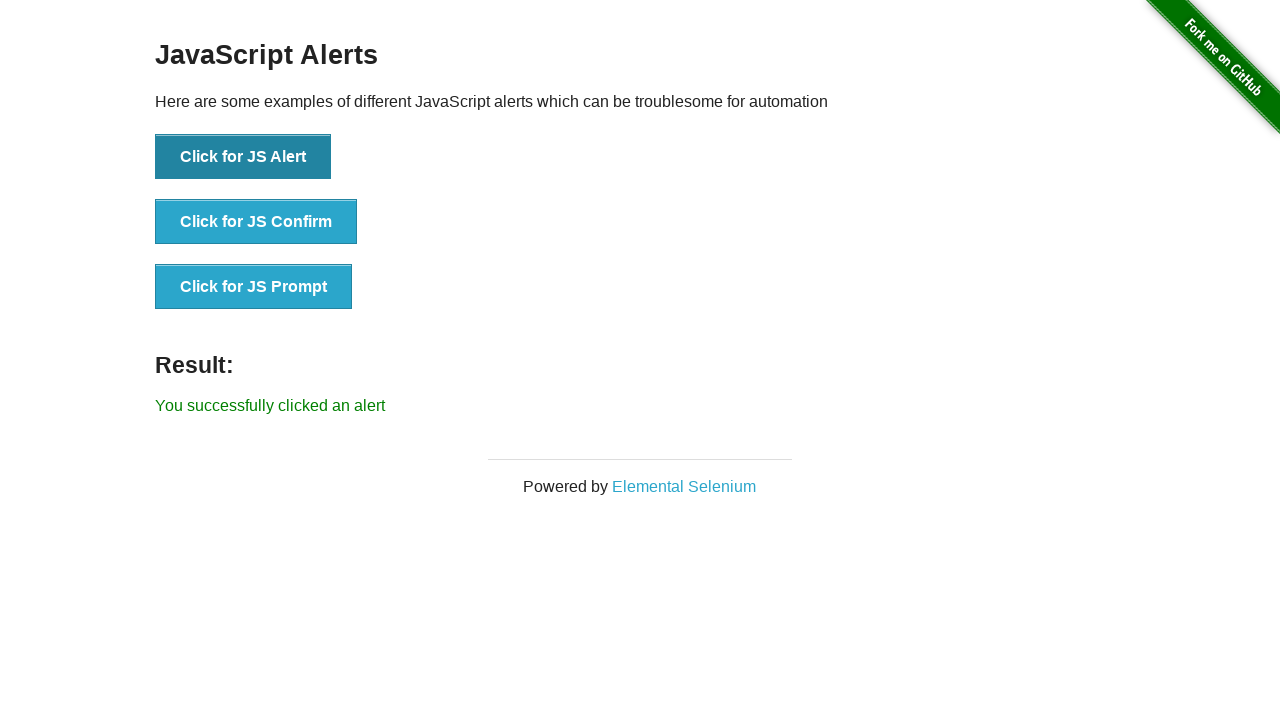